Navigates through a job listings page, clicking on each job card to view details and then navigating back to the listings page to continue browsing.

Starting URL: https://playground.browserbear.com/jobs/

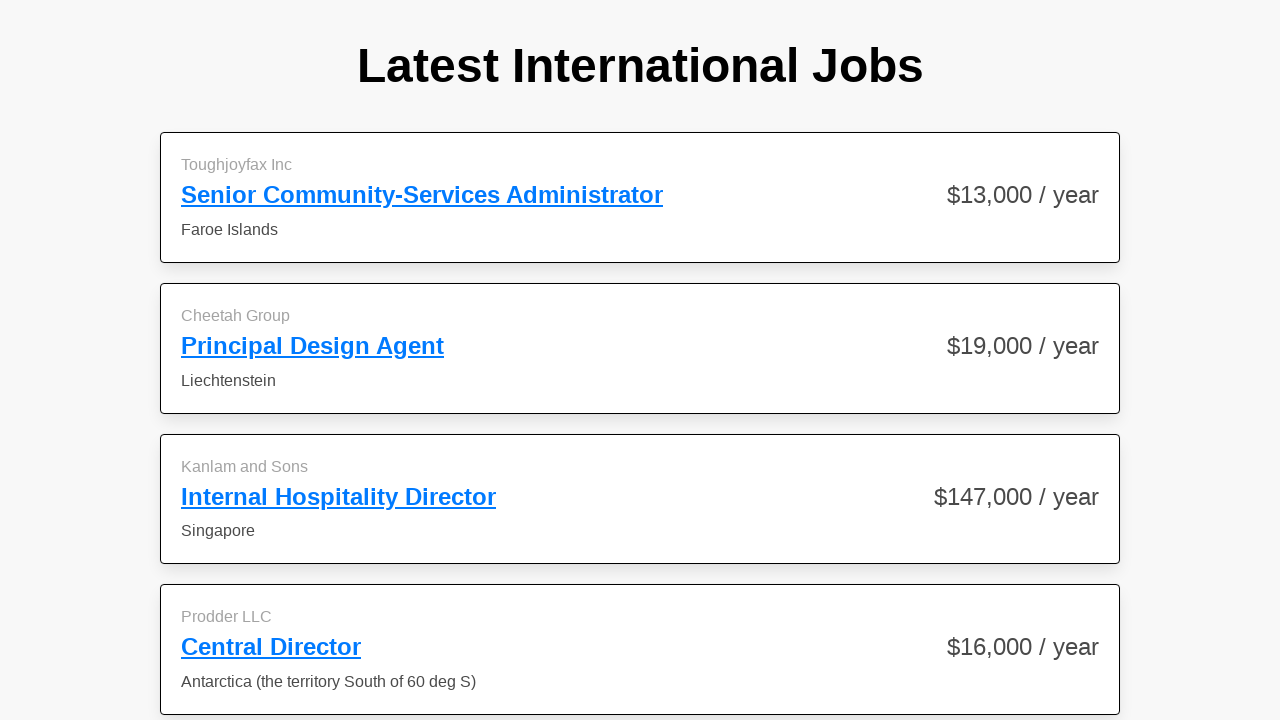

Waited for job cards to load on the listings page
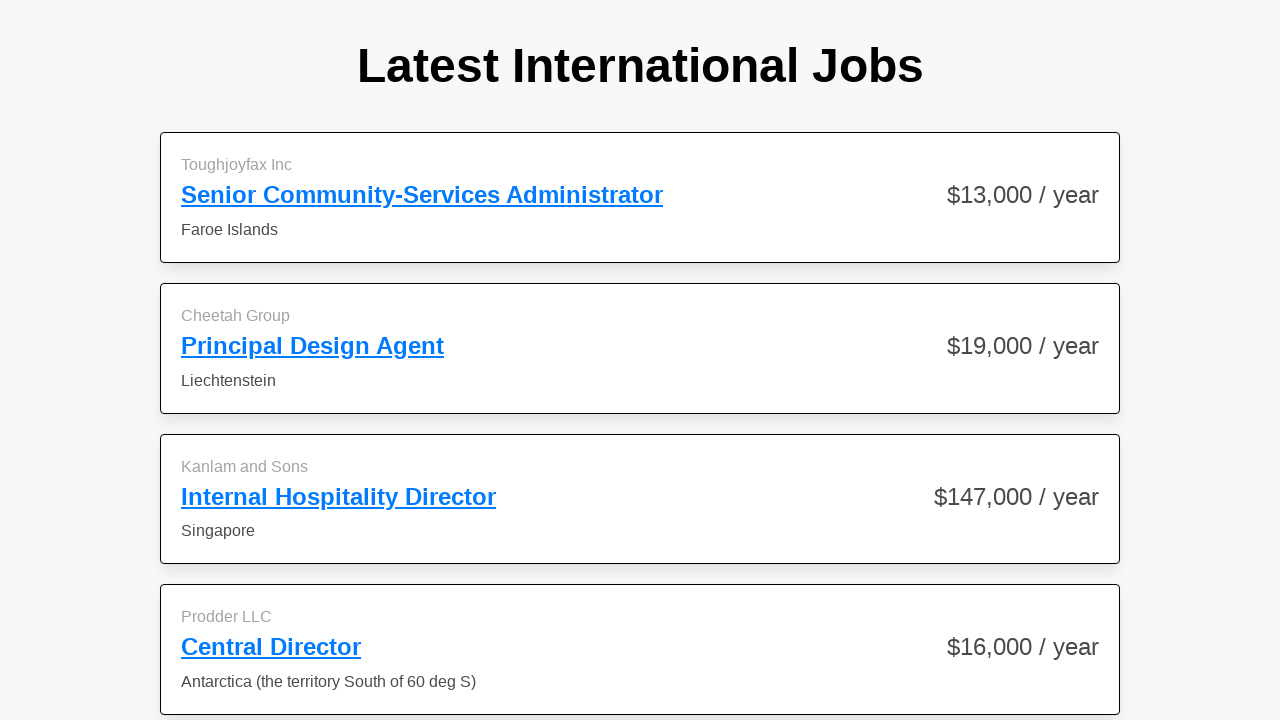

Retrieved all job card elements from the page
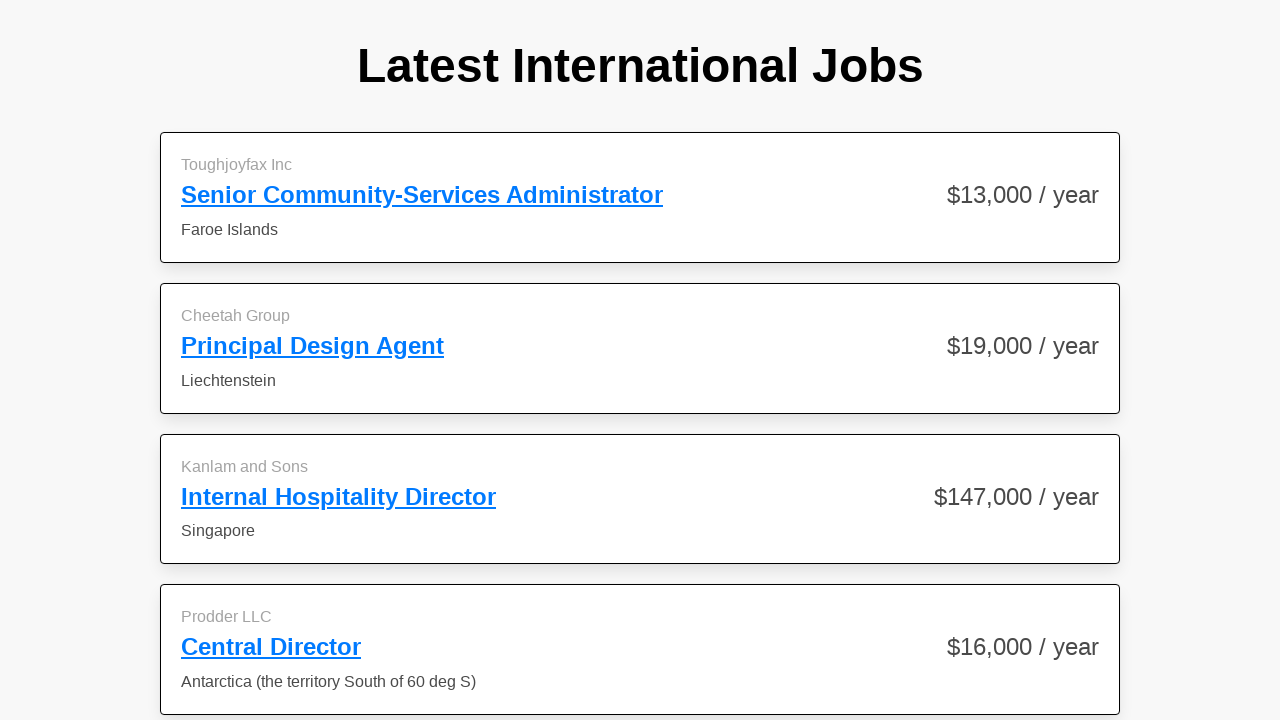

Clicked on job card 1 to view details at (422, 194) on article >> nth=0 >> a
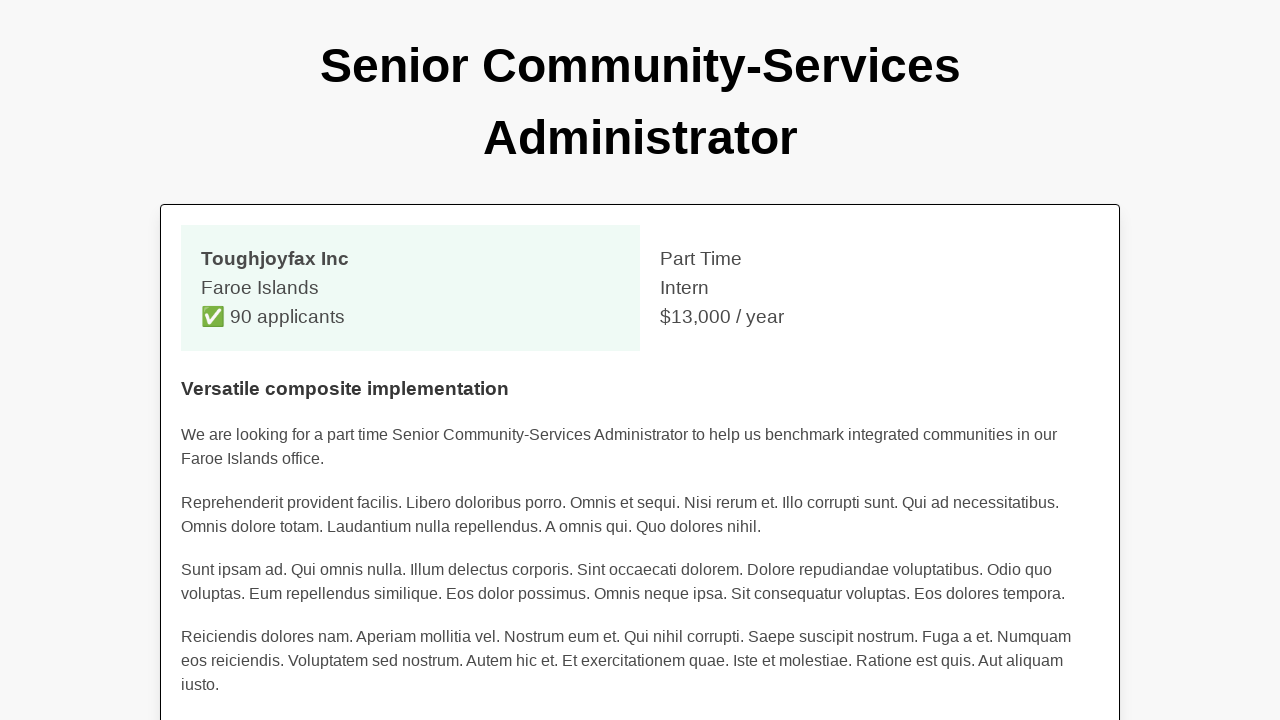

Waited for applicants info to load on job details page for job 1
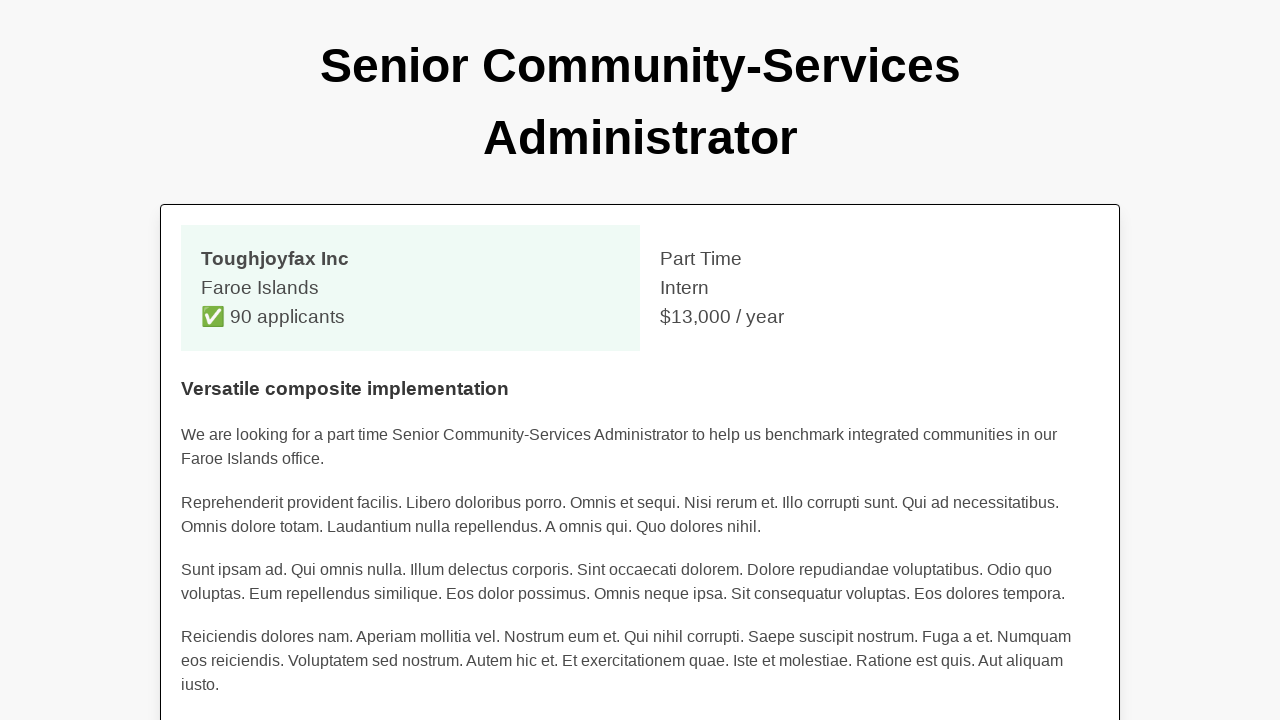

Navigated back to job listings from job 1 details
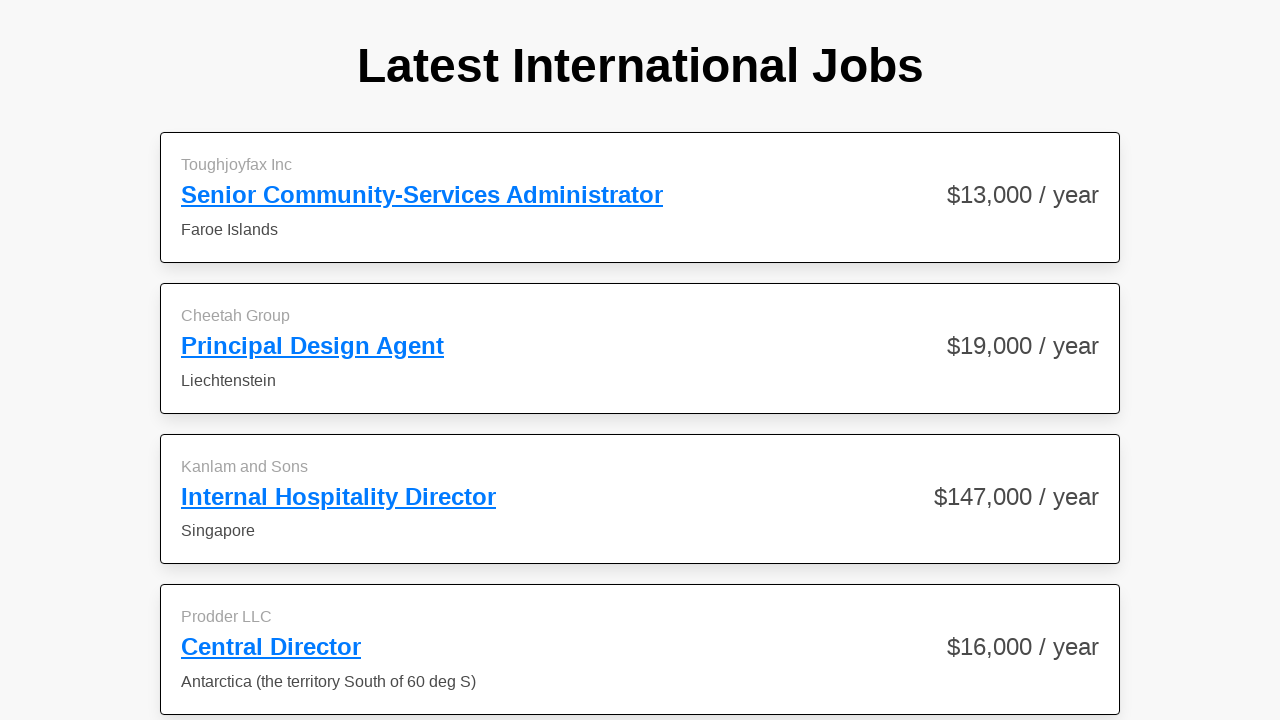

Waited for job cards to reload on listings page
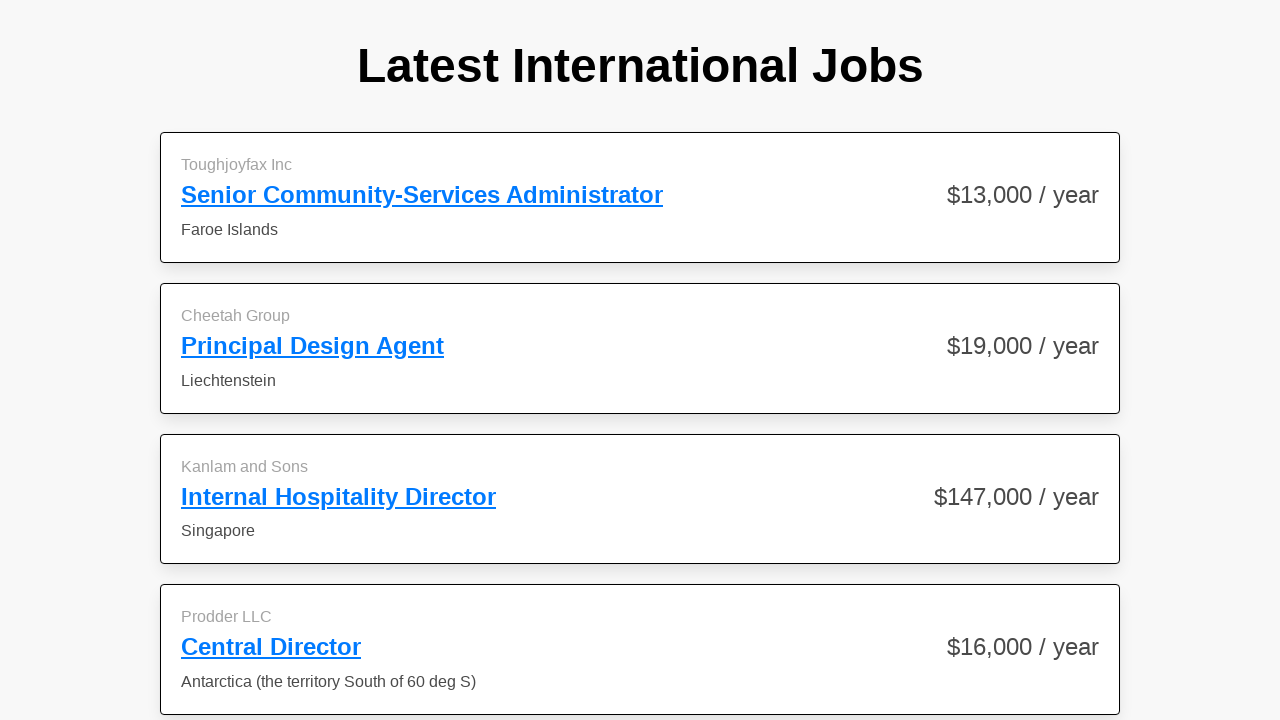

Re-fetched job card elements after navigation
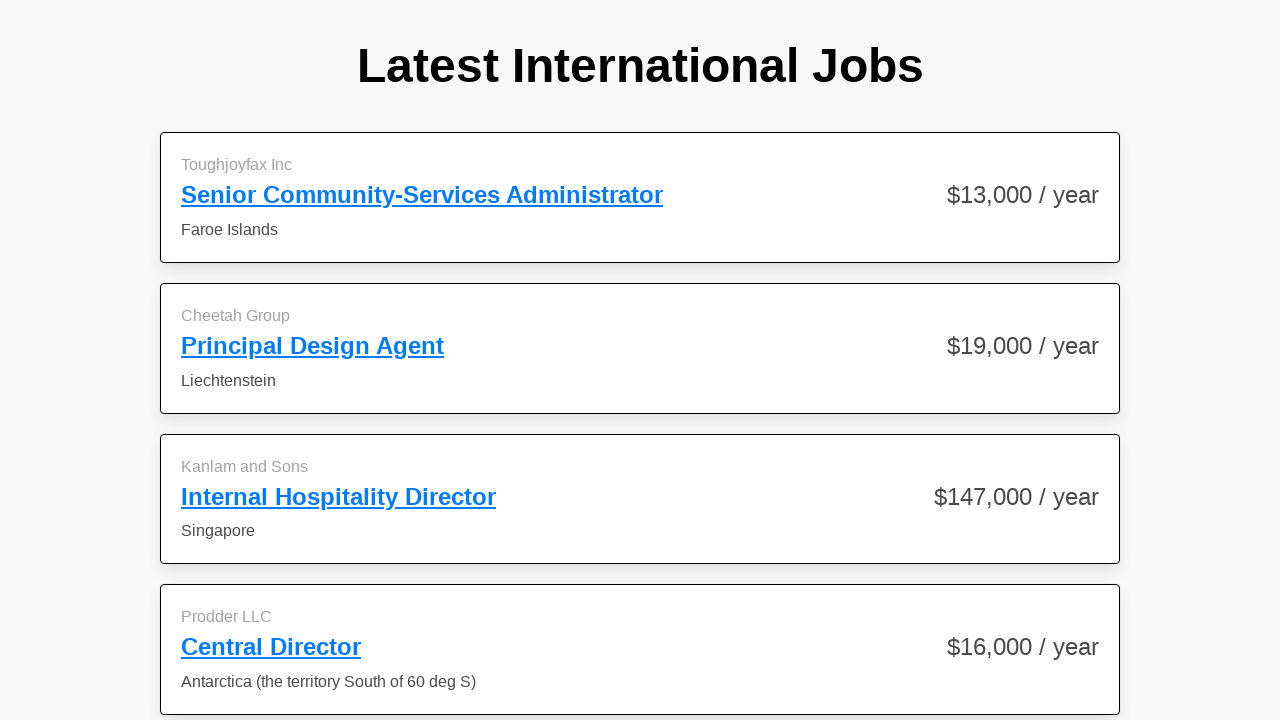

Clicked on job card 2 to view details at (312, 345) on article >> nth=1 >> a
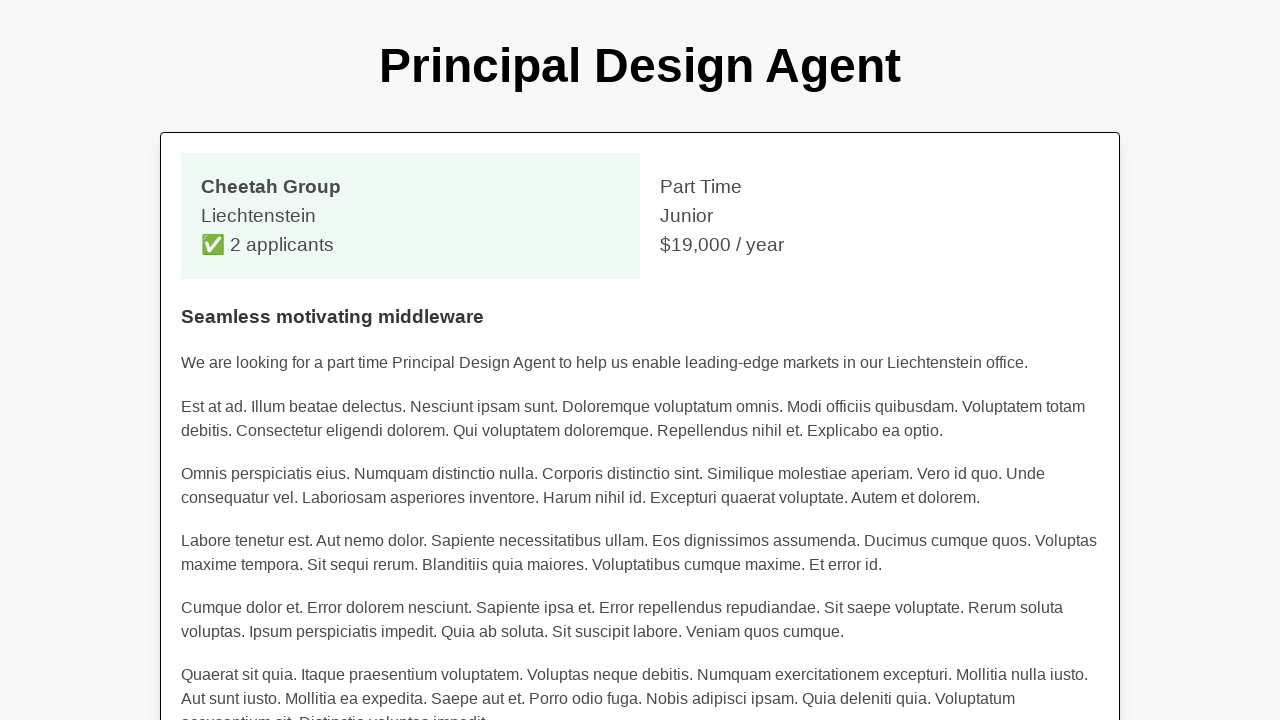

Waited for applicants info to load on job details page for job 2
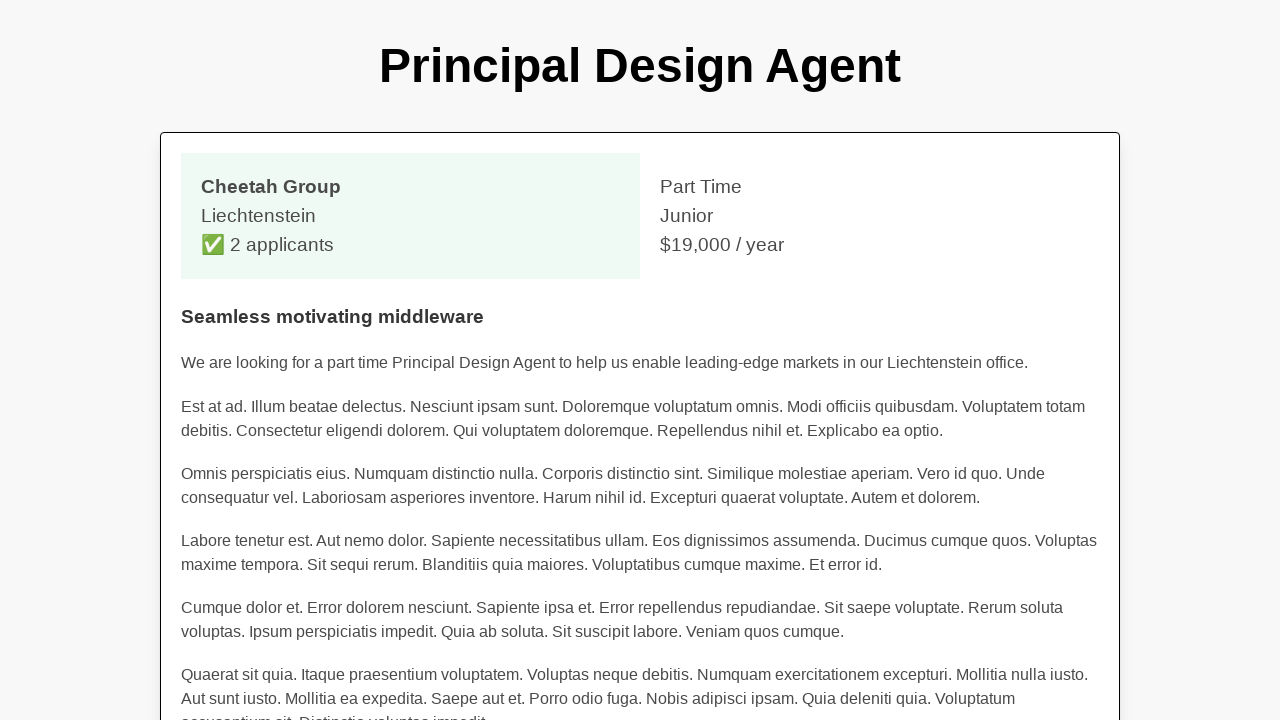

Navigated back to job listings from job 2 details
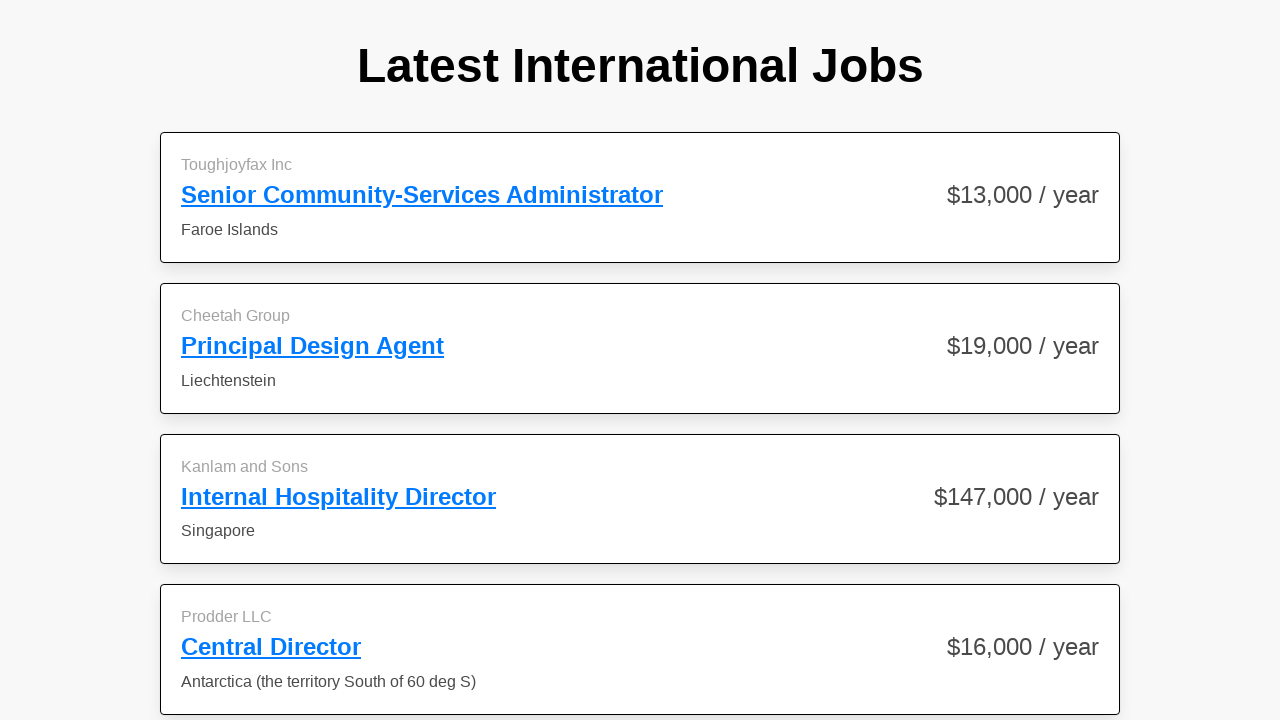

Waited for job cards to reload on listings page
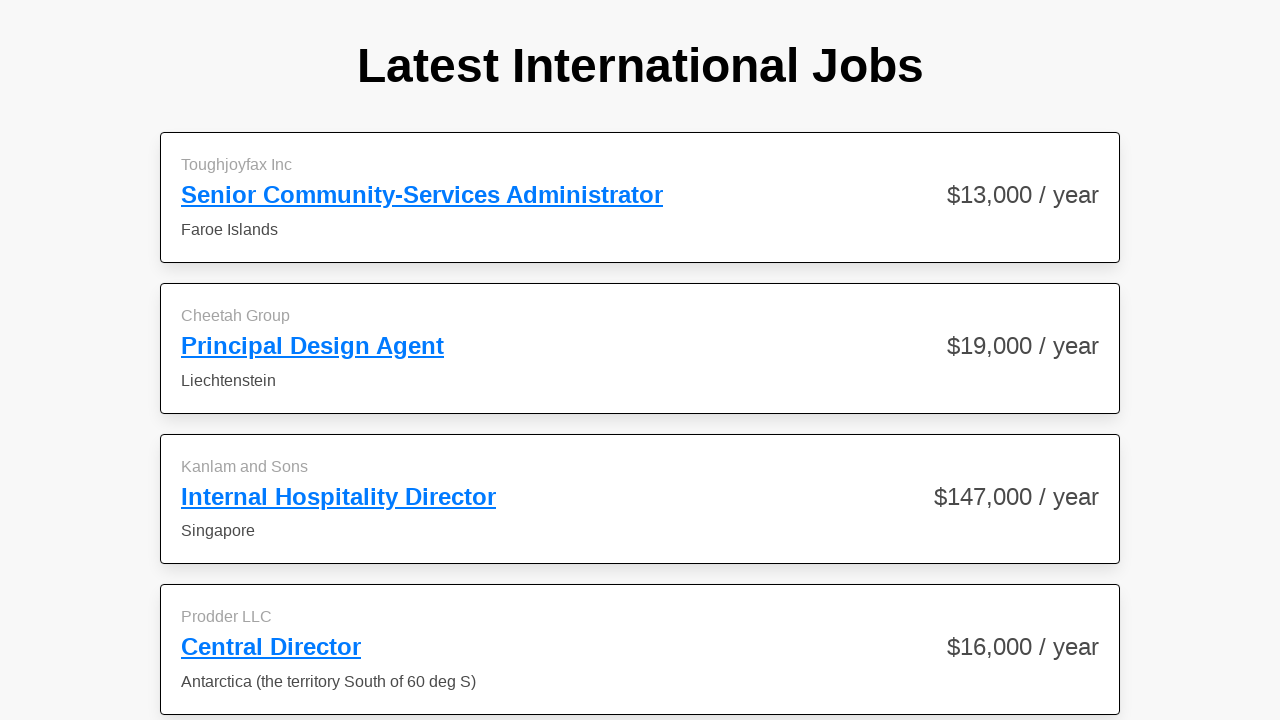

Re-fetched job card elements after navigation
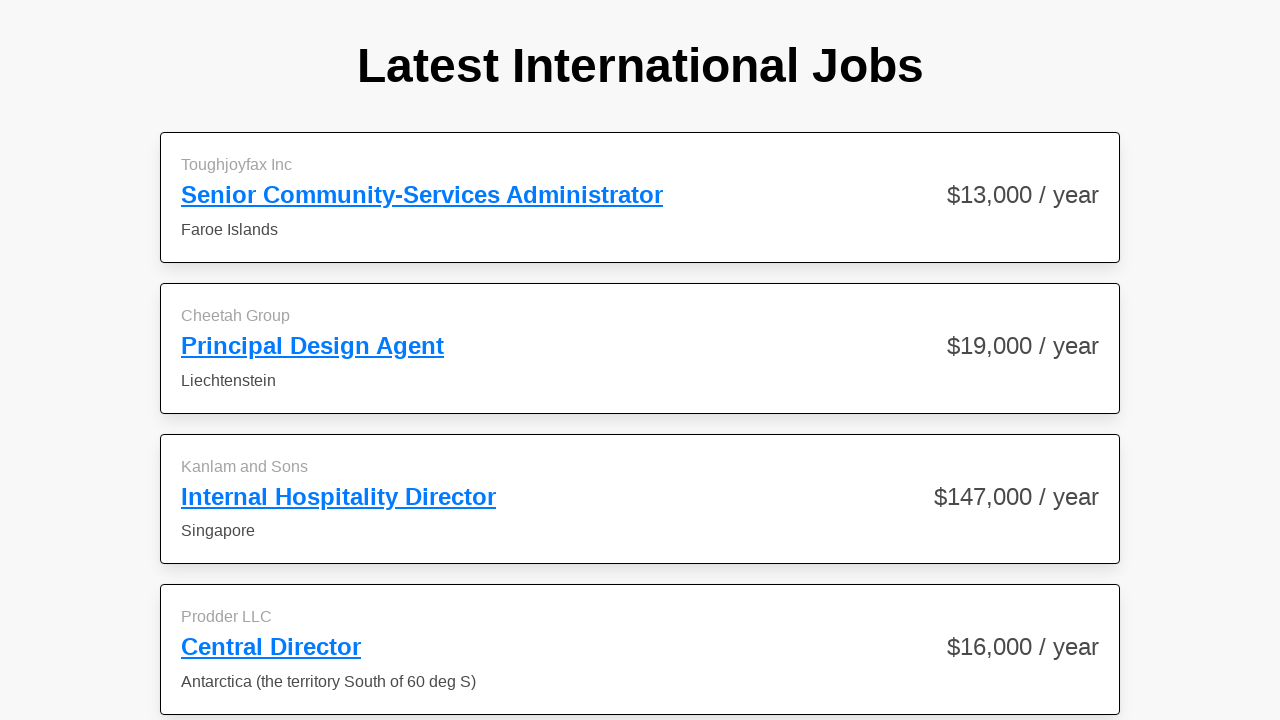

Clicked on job card 3 to view details at (338, 496) on article >> nth=2 >> a
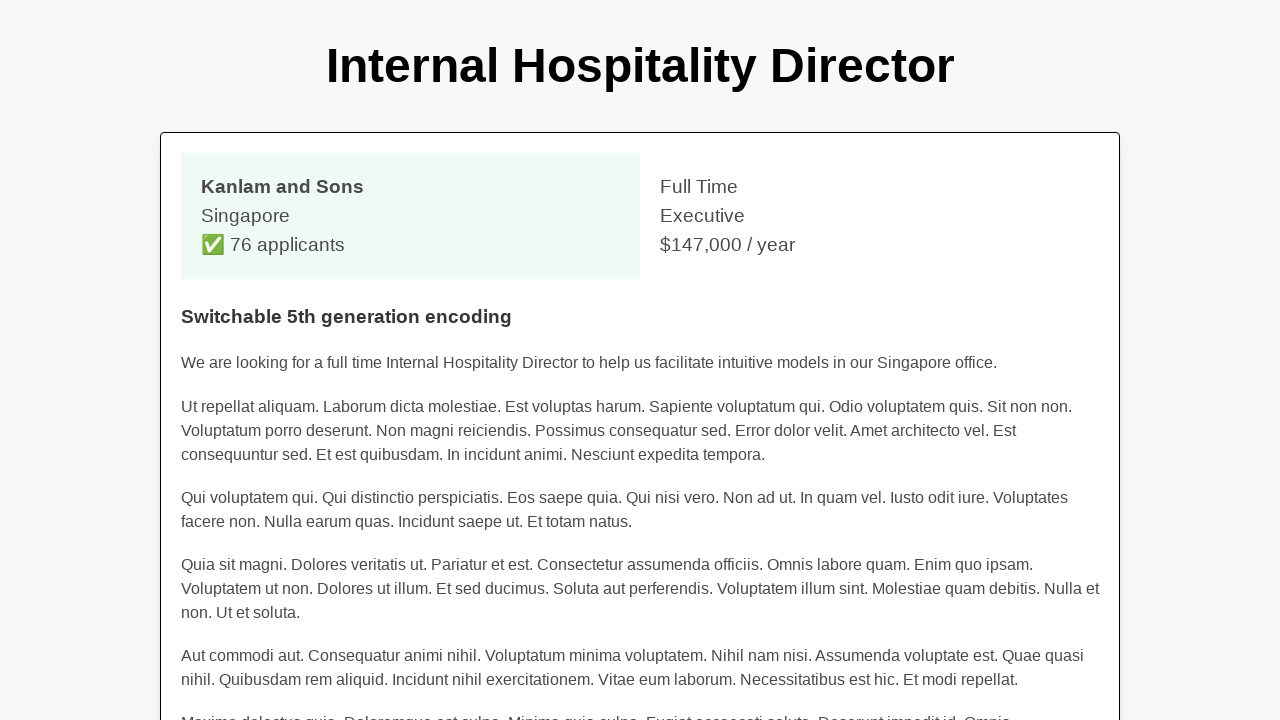

Waited for applicants info to load on job details page for job 3
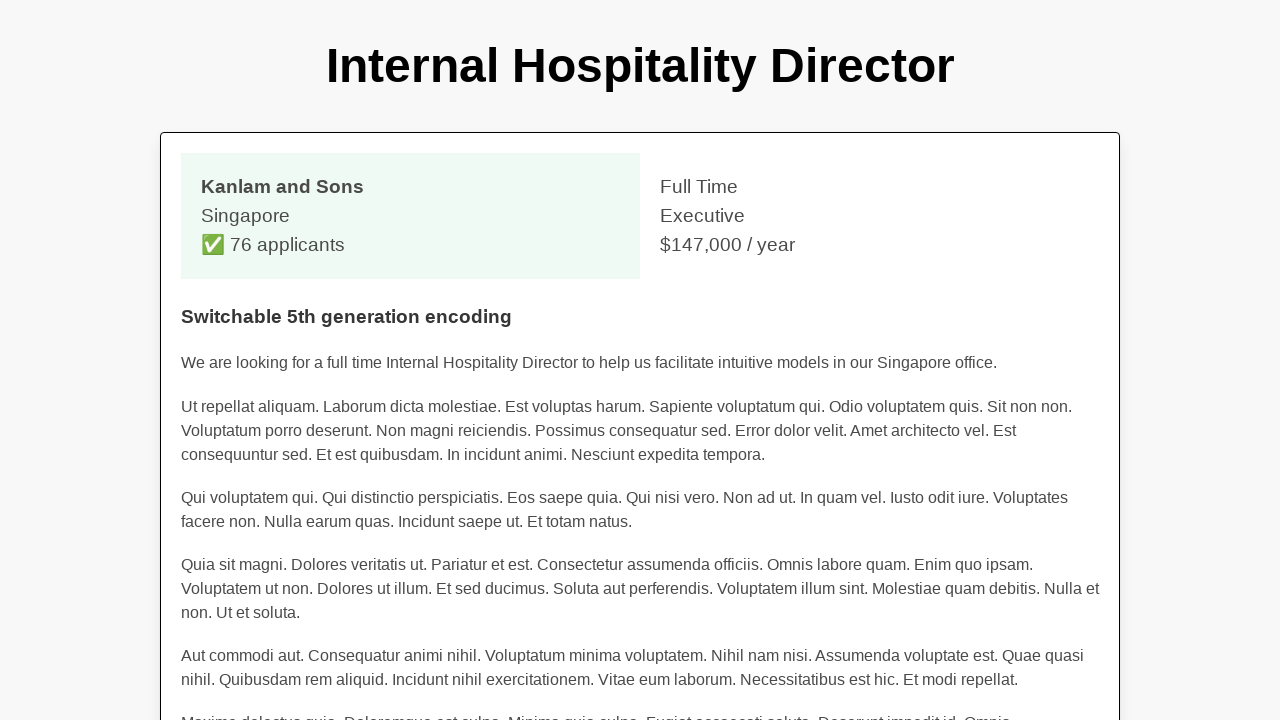

Navigated back to job listings from job 3 details
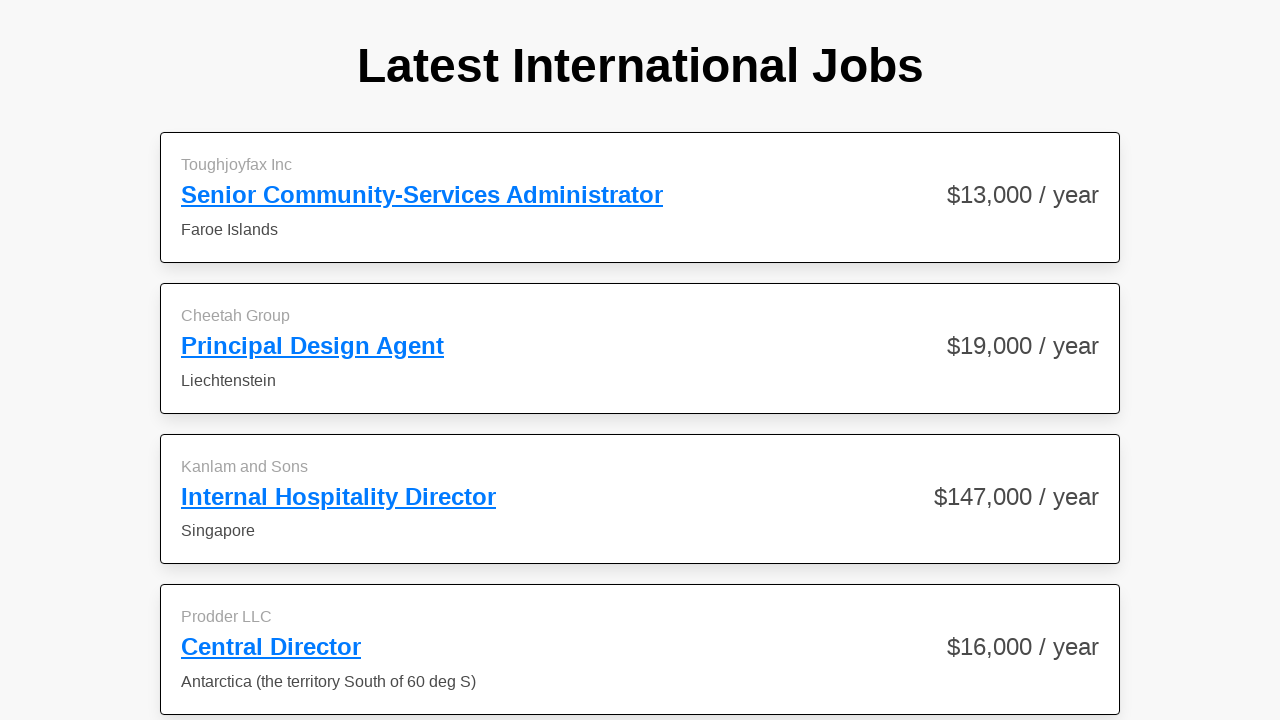

Waited for job cards to reload on listings page
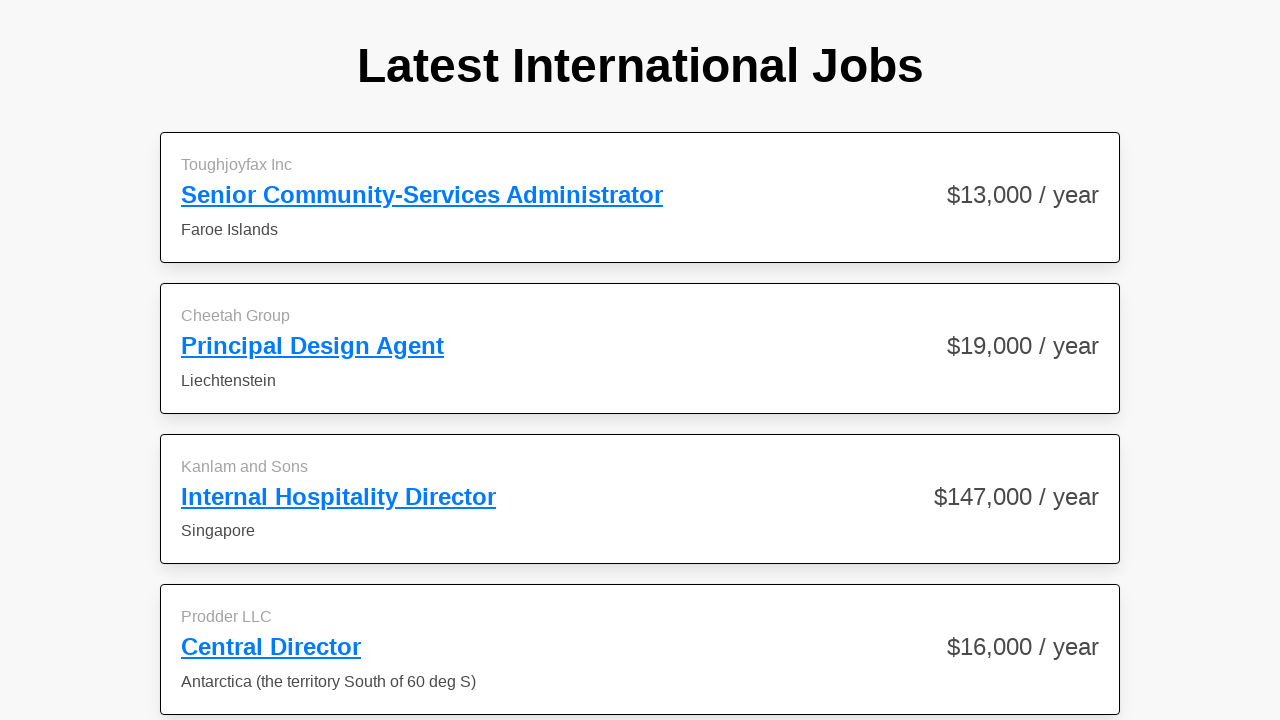

Re-fetched job card elements after navigation
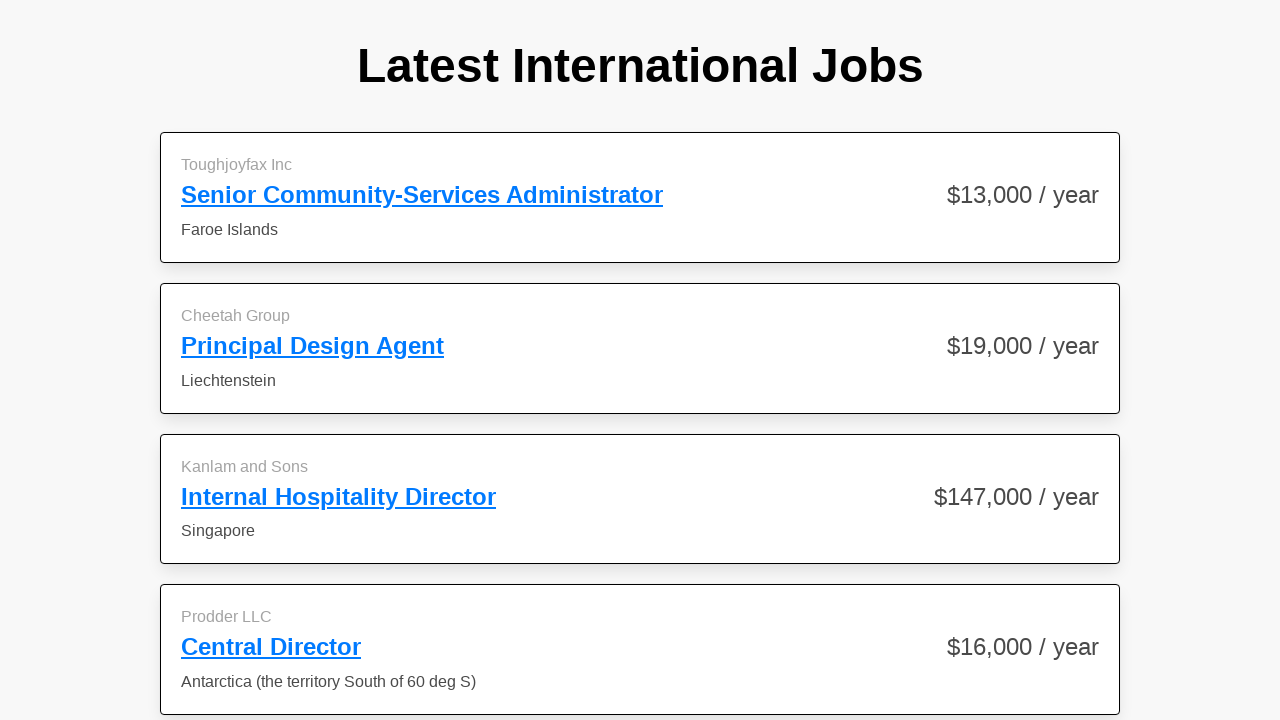

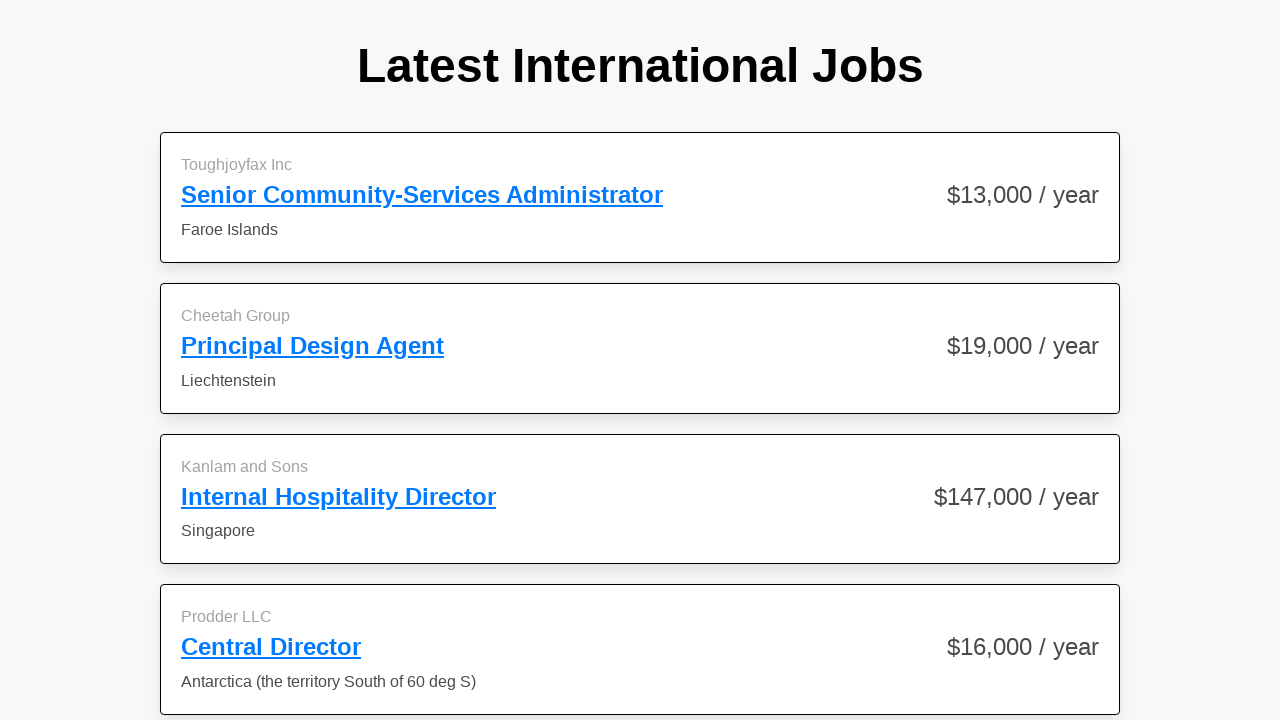